Tests scrolling to an element and filling form fields for name and date

Starting URL: https://formy-project.herokuapp.com/scroll

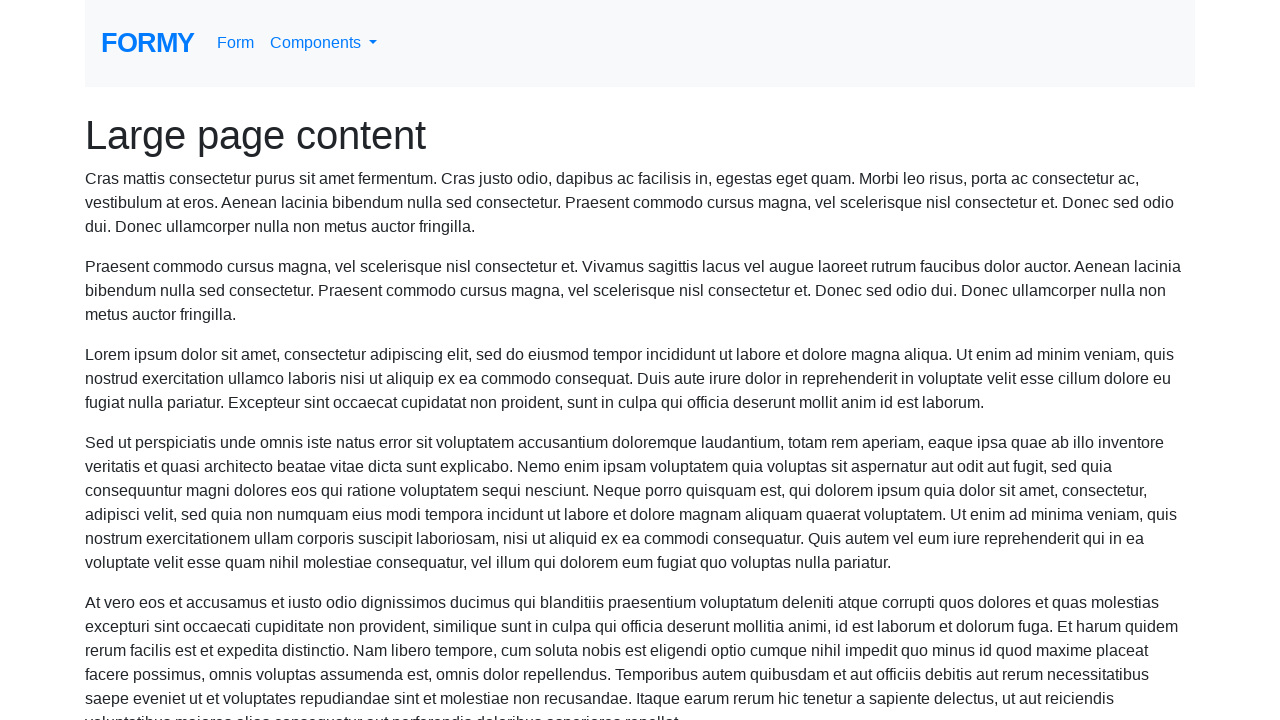

Filled name field with 'Ashutosh' and scrolled to element on #name
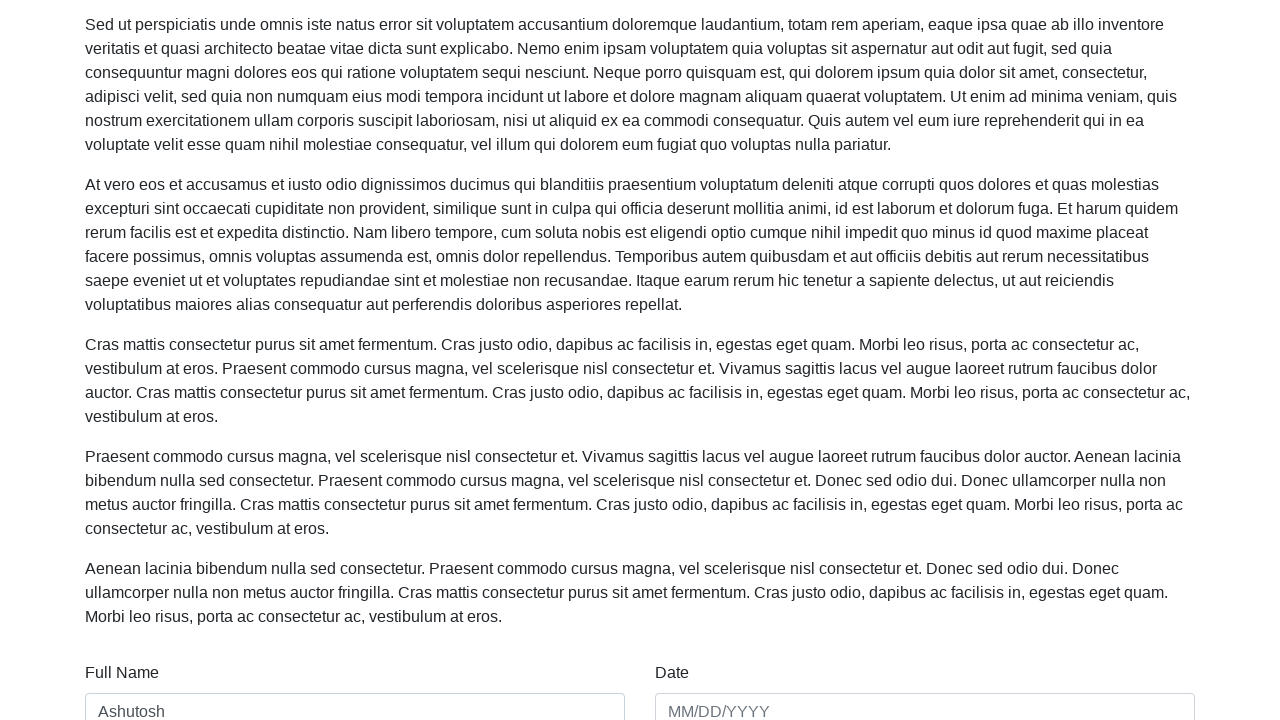

Filled date field with '07/29/1986' on #date
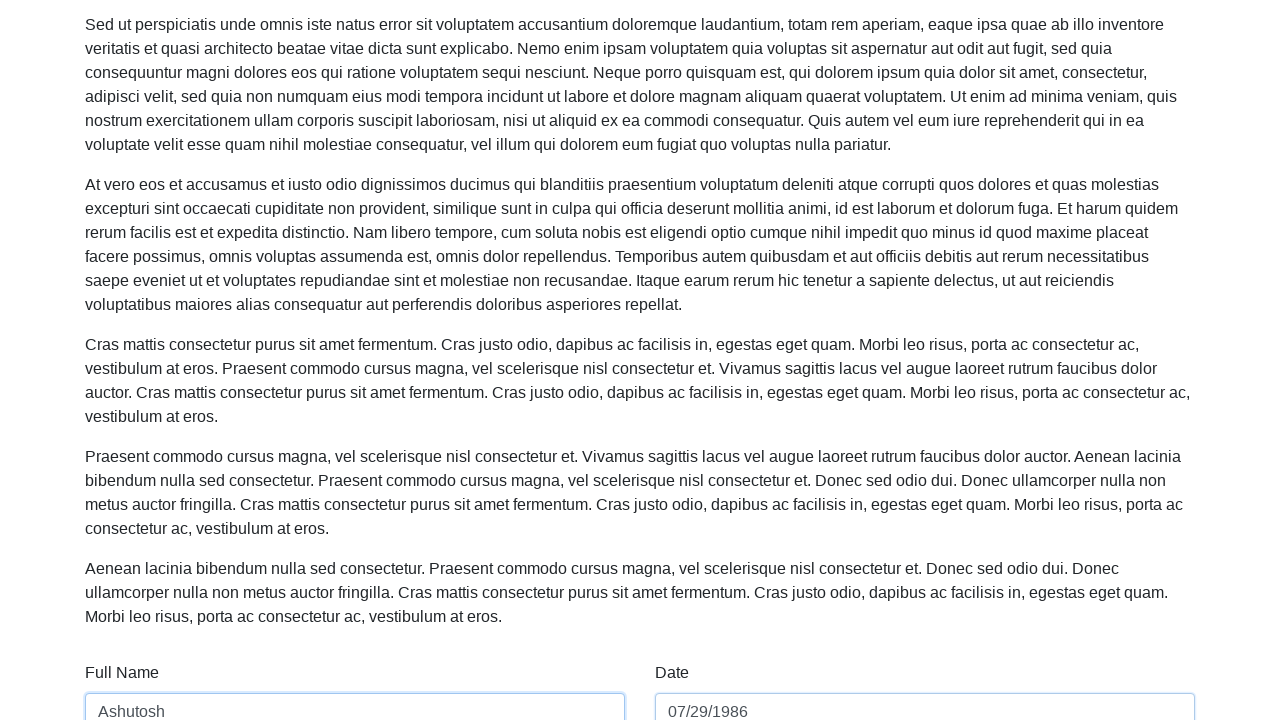

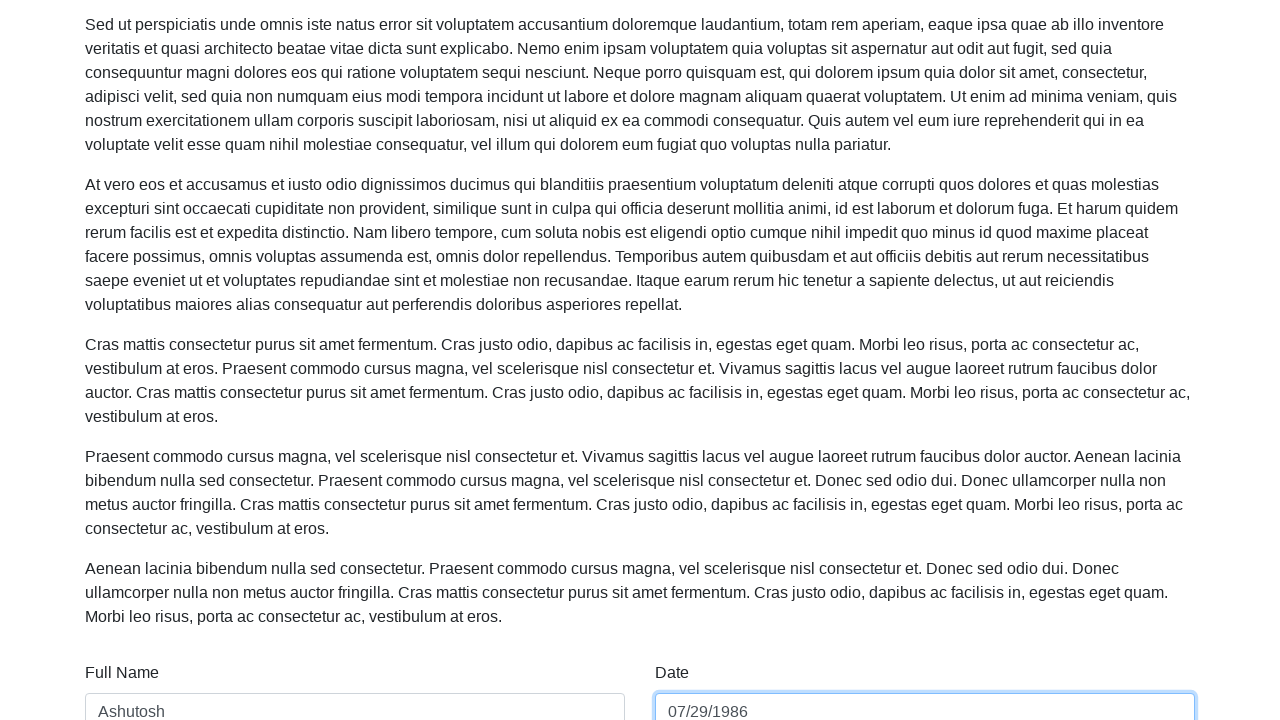